Tests visibility toggling of elements, dialog handling, mouse hover interactions, and iframe content interaction on an automation practice page.

Starting URL: https://rahulshettyacademy.com/AutomationPractice/

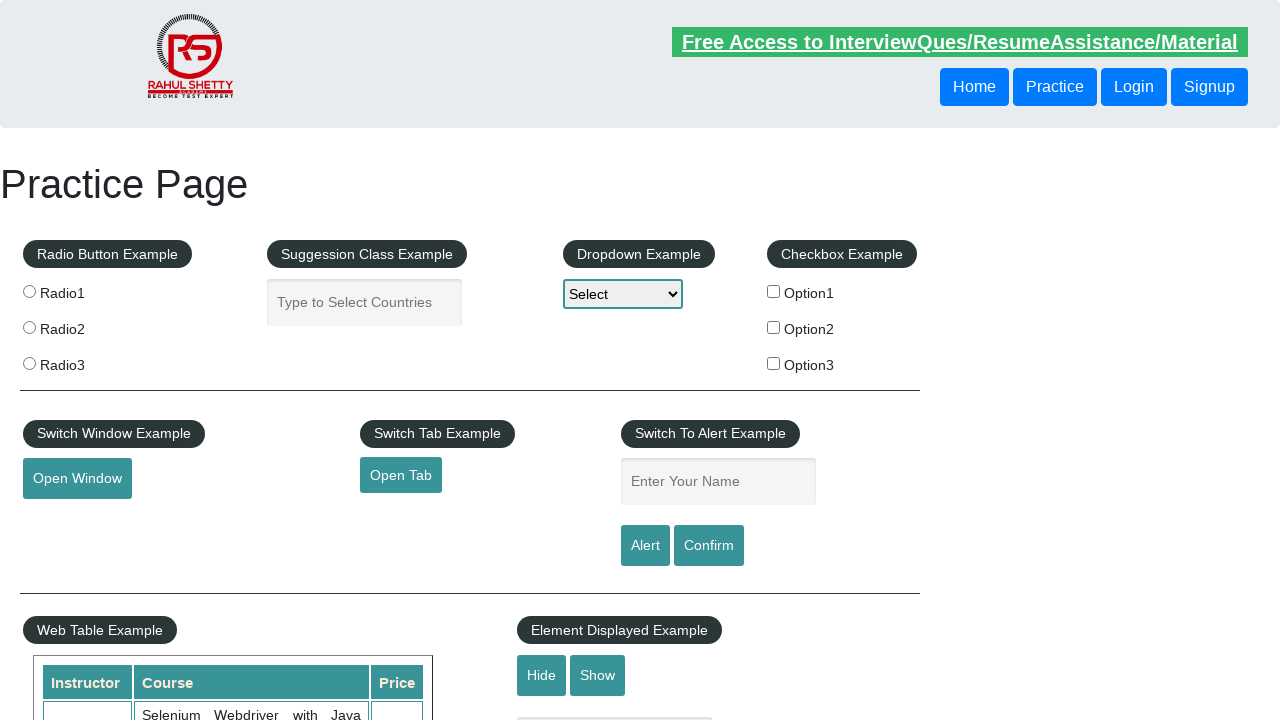

Waited for text box element to be present in DOM
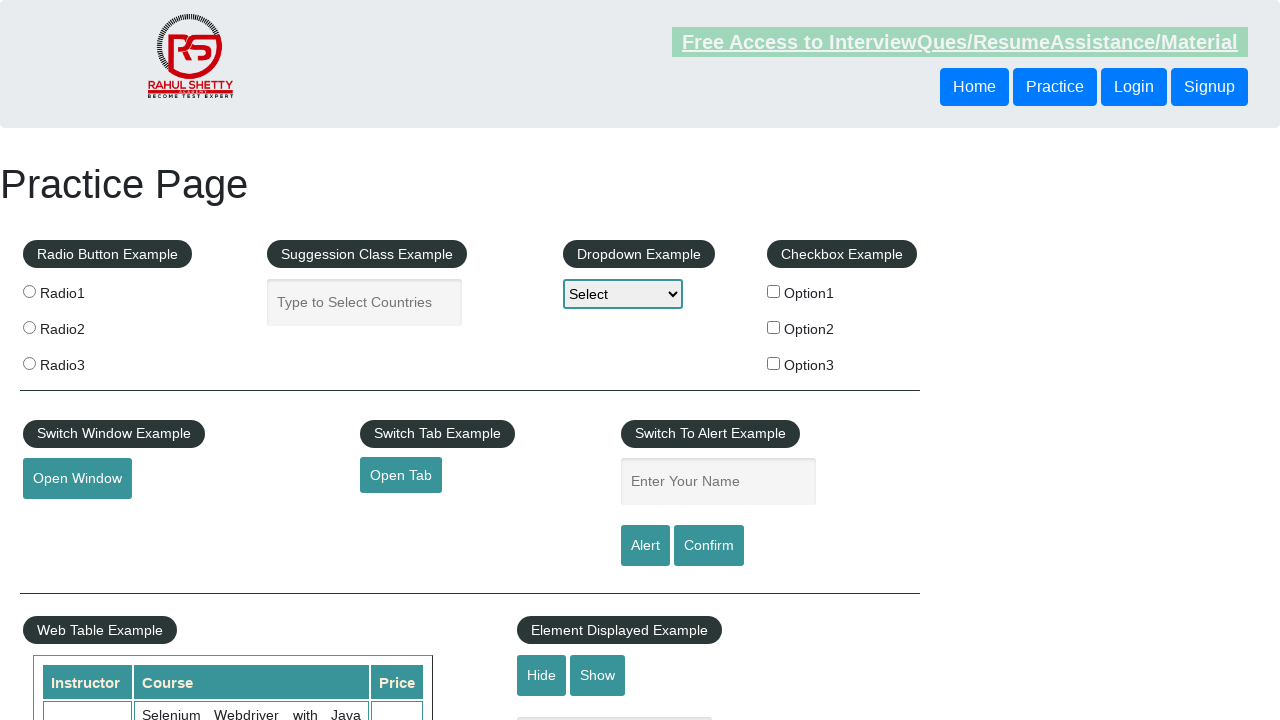

Verified text box is visible on page
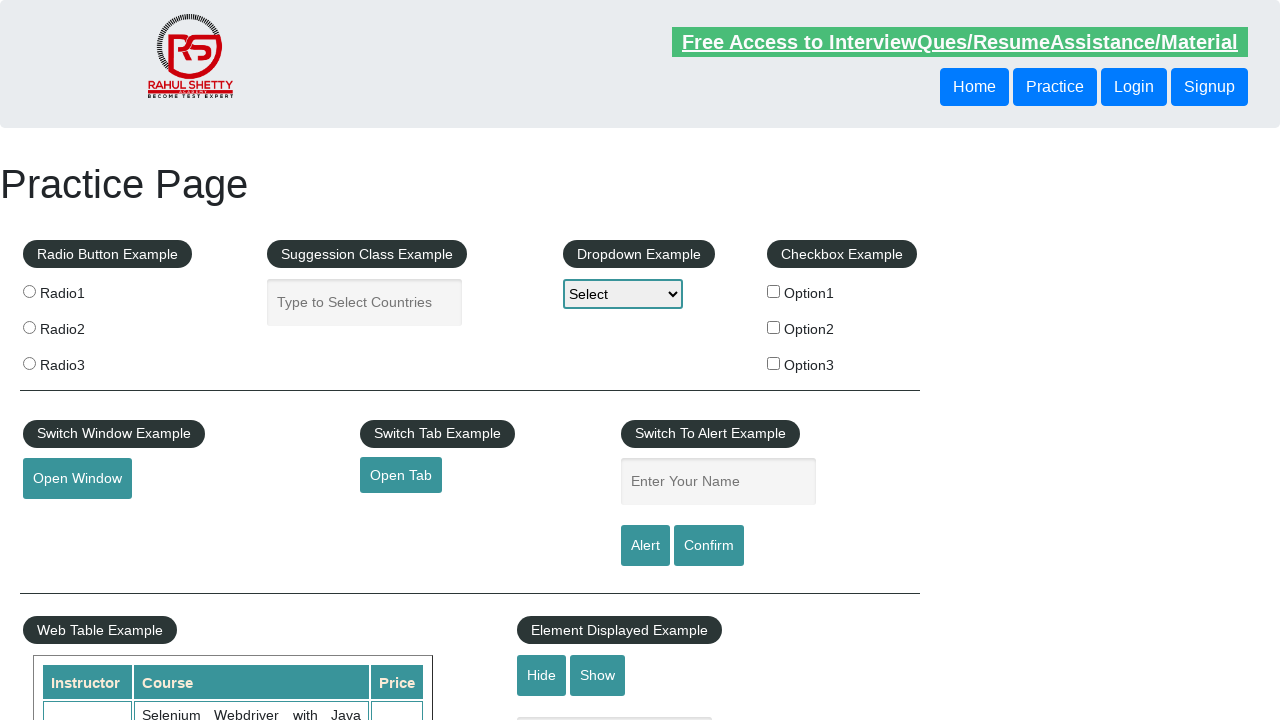

Clicked hide button to hide the text box at (542, 675) on #hide-textbox
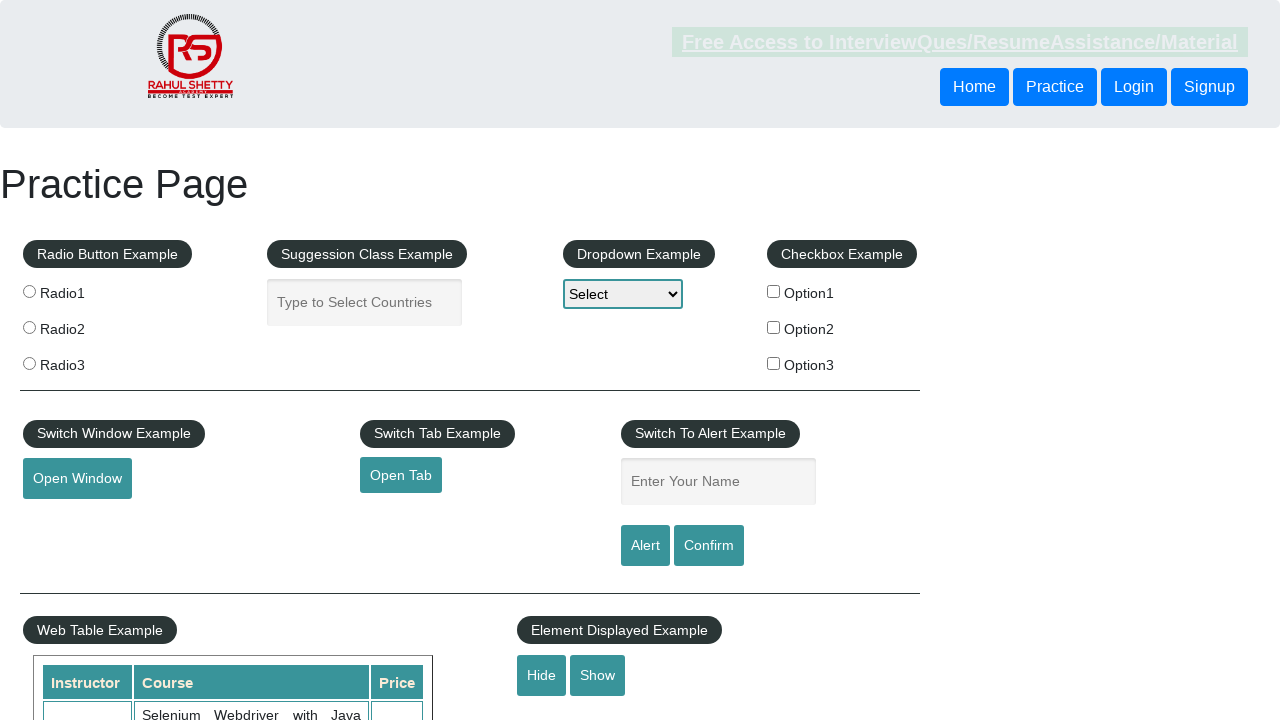

Text box element is now hidden
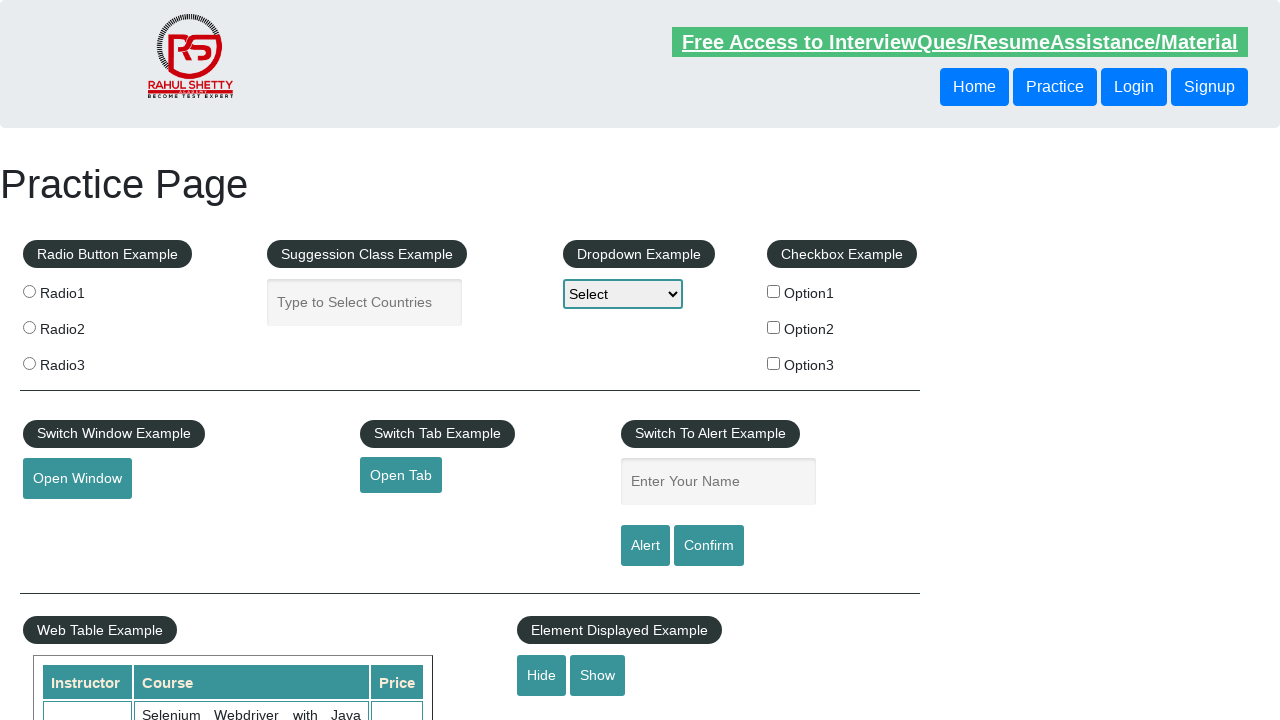

Set up dialog handler to accept any dialogs
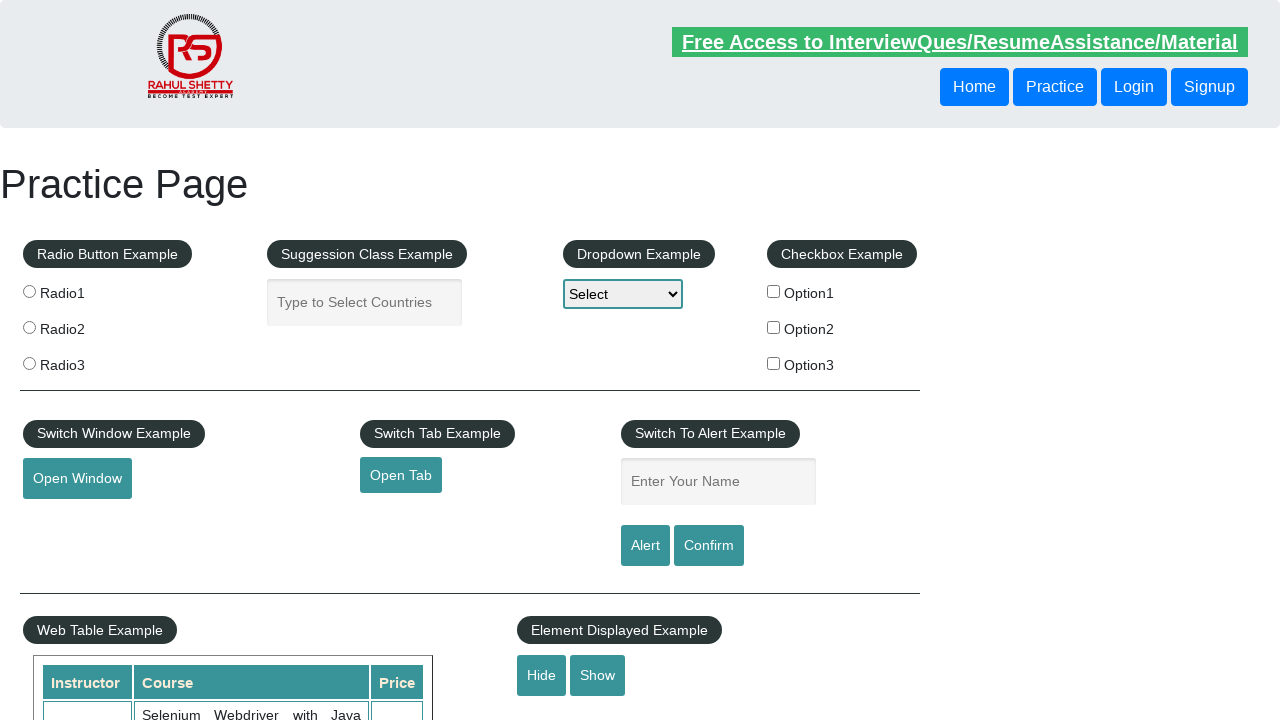

Clicked confirm button which triggered a dialog at (709, 546) on #confirmbtn
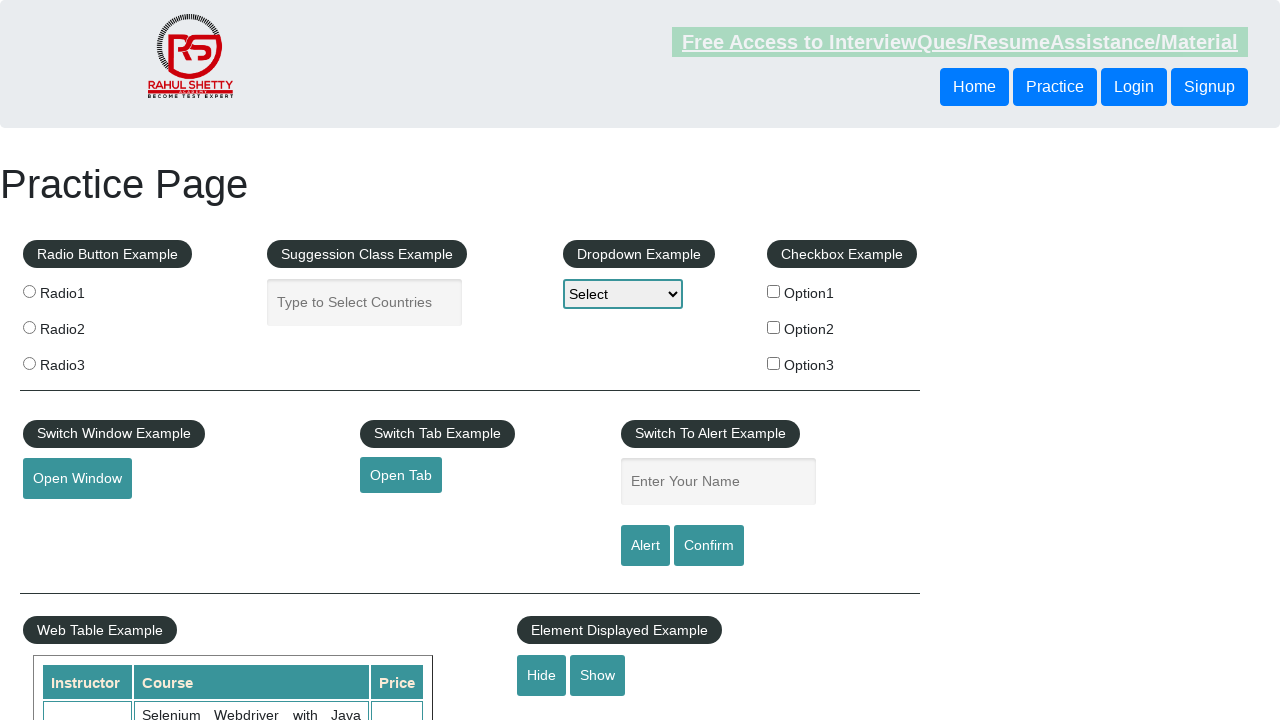

Hovered over mouse hover element to reveal dropdown options at (83, 361) on #mousehover
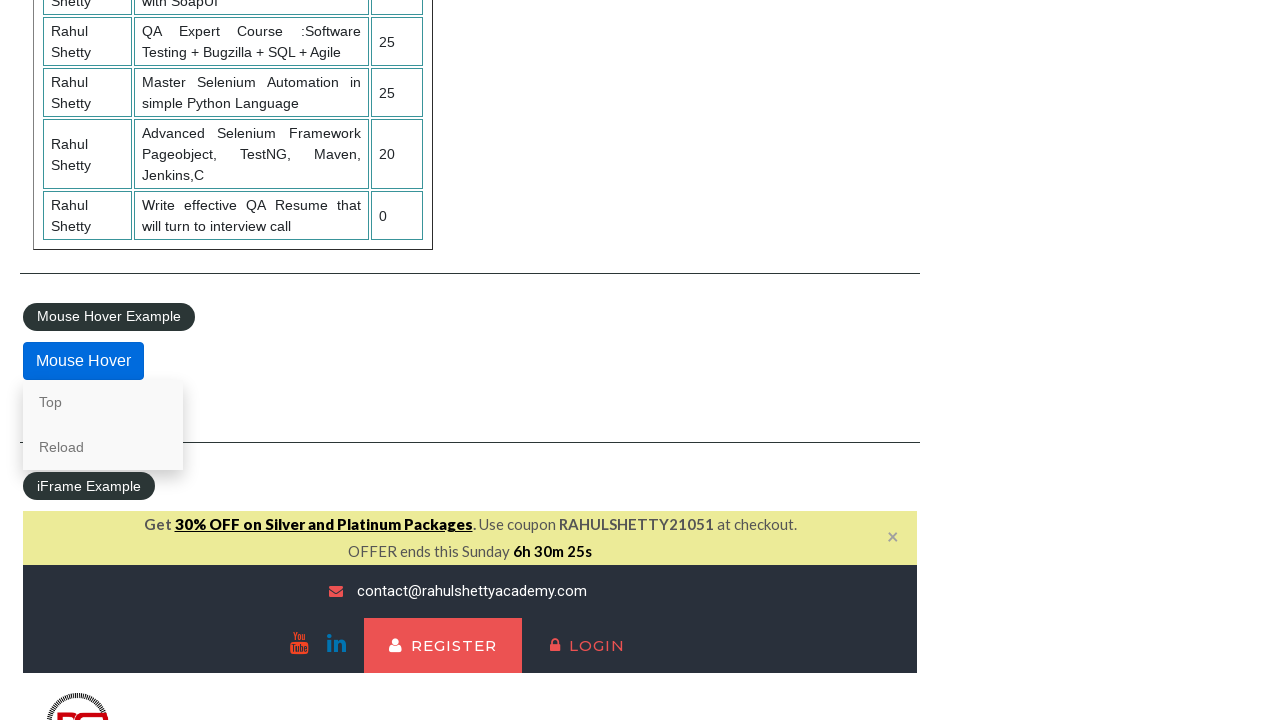

Located iframe element for course content
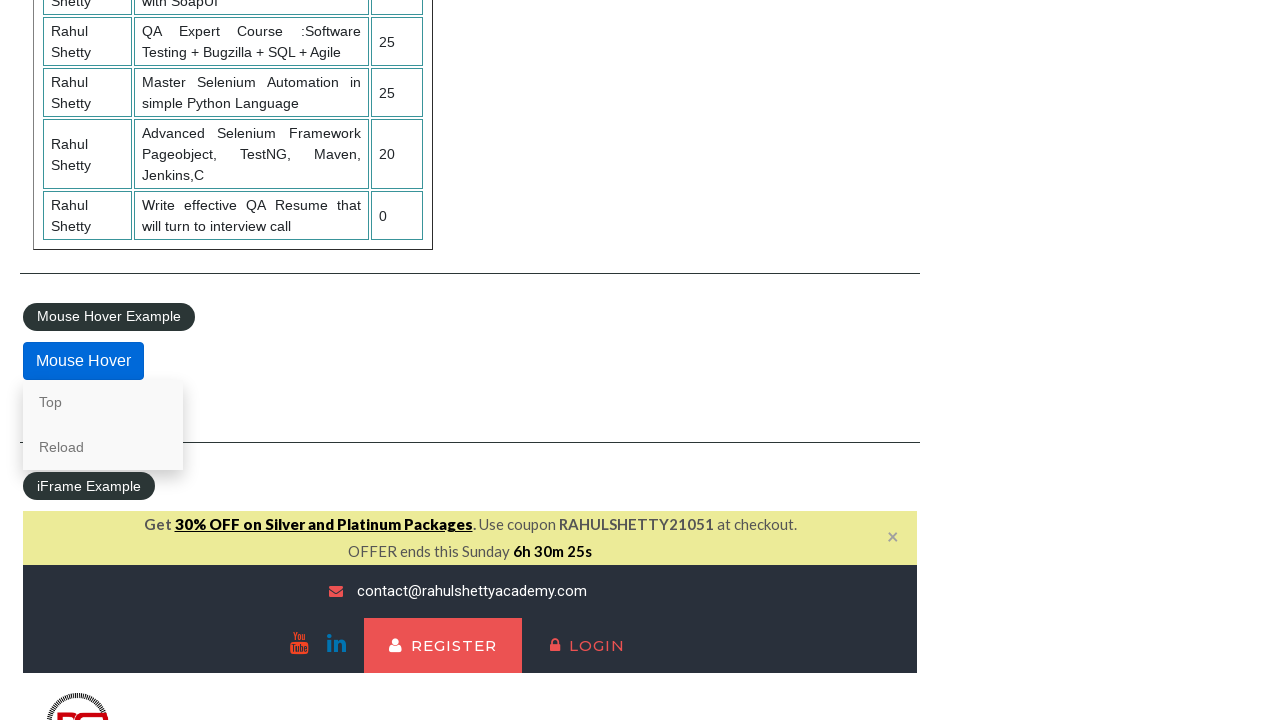

Clicked on first highlighted navbar item in iframe at (307, 360) on #courses-iframe >> internal:control=enter-frame >> li .new-navbar-highlighter >>
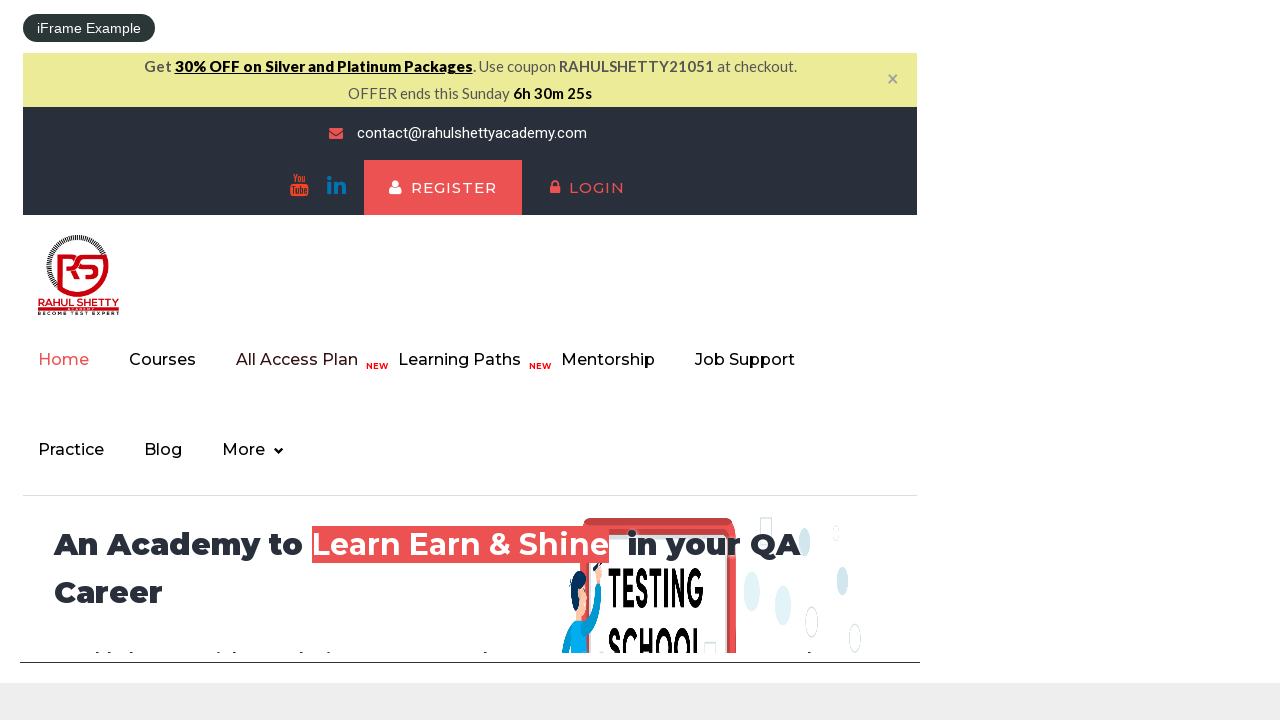

Waited for heading text element to appear in iframe
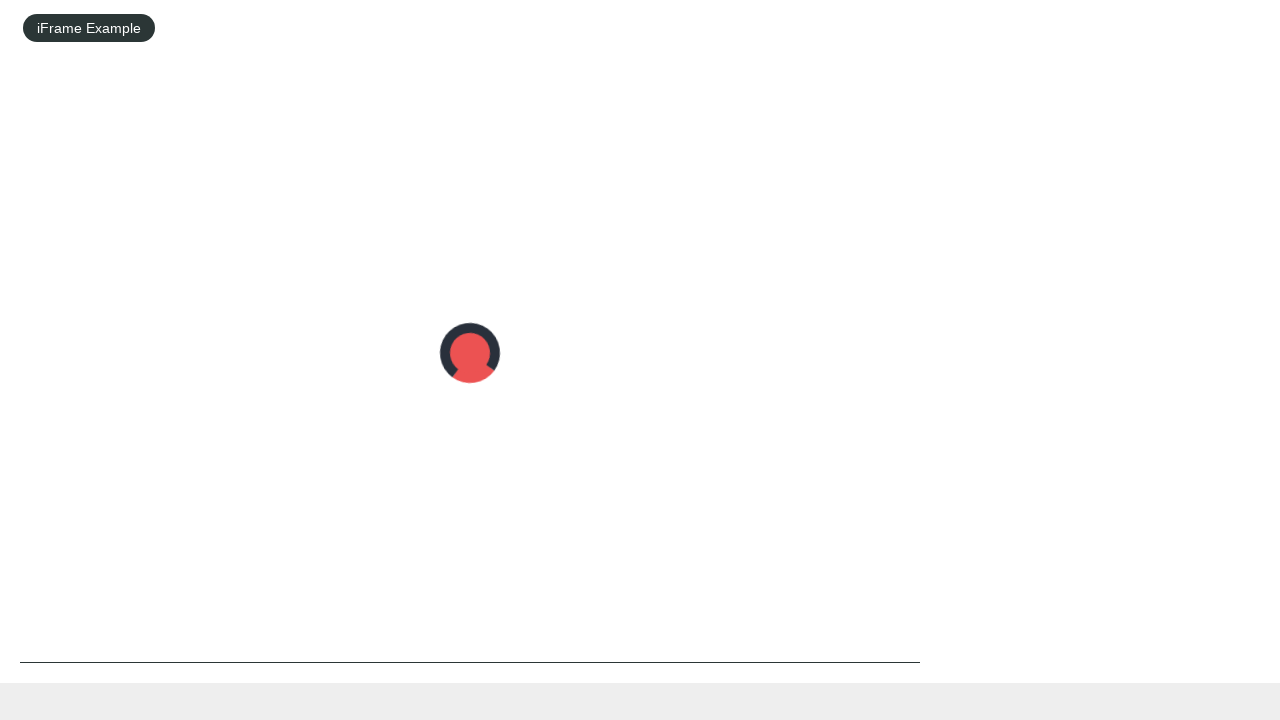

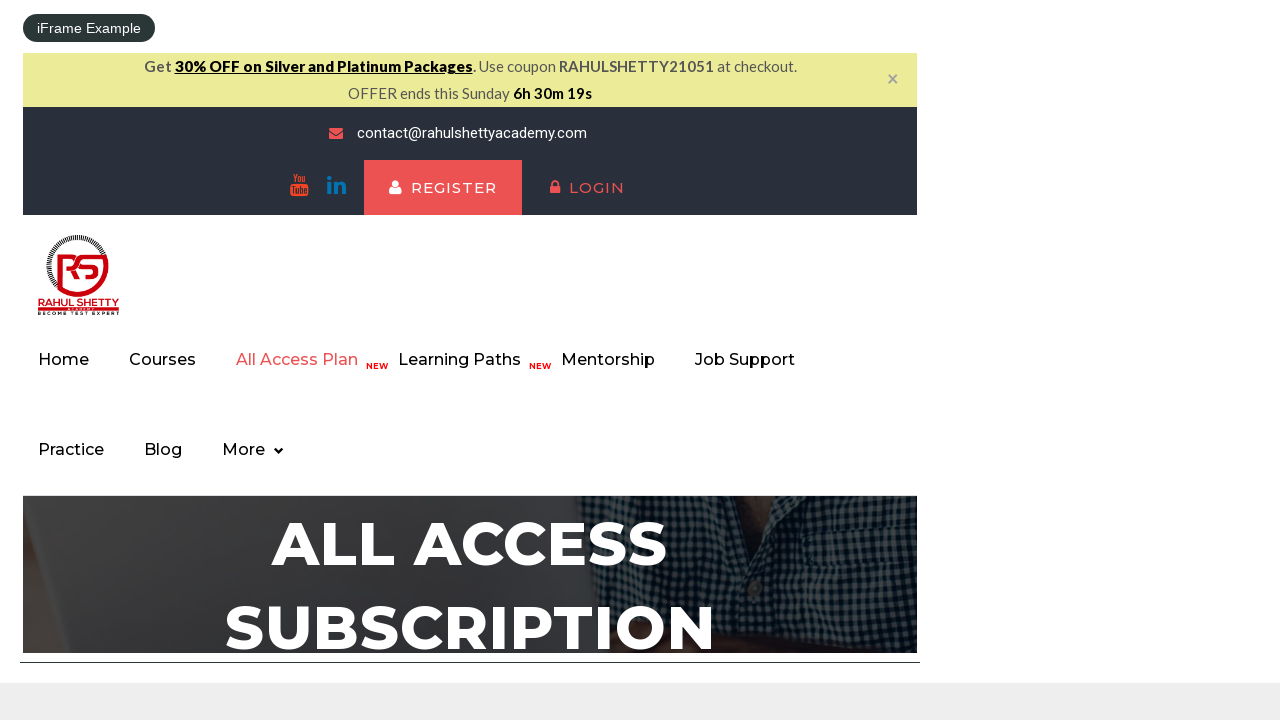